Tests different mouse click actions (double-click, right-click, and single-click) on buttons and verifies that corresponding messages are displayed

Starting URL: https://demoqa.com/buttons

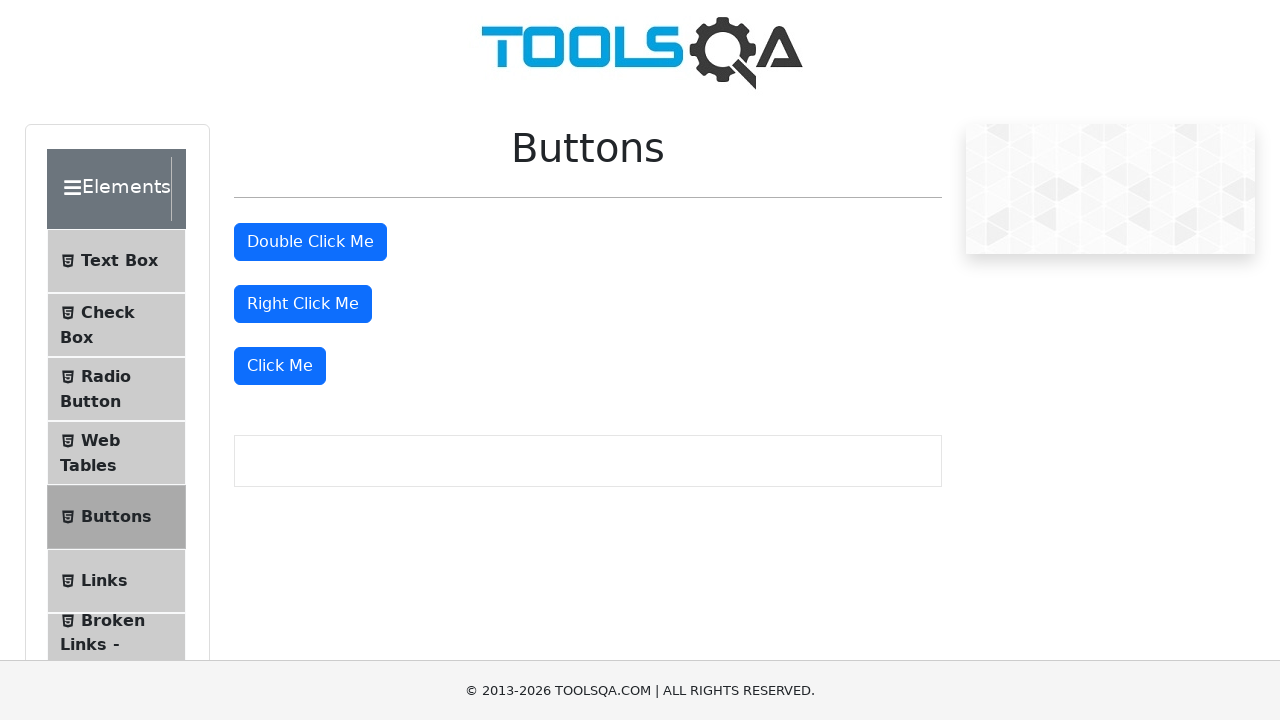

Double-clicked the double-click button at (310, 242) on #doubleClickBtn
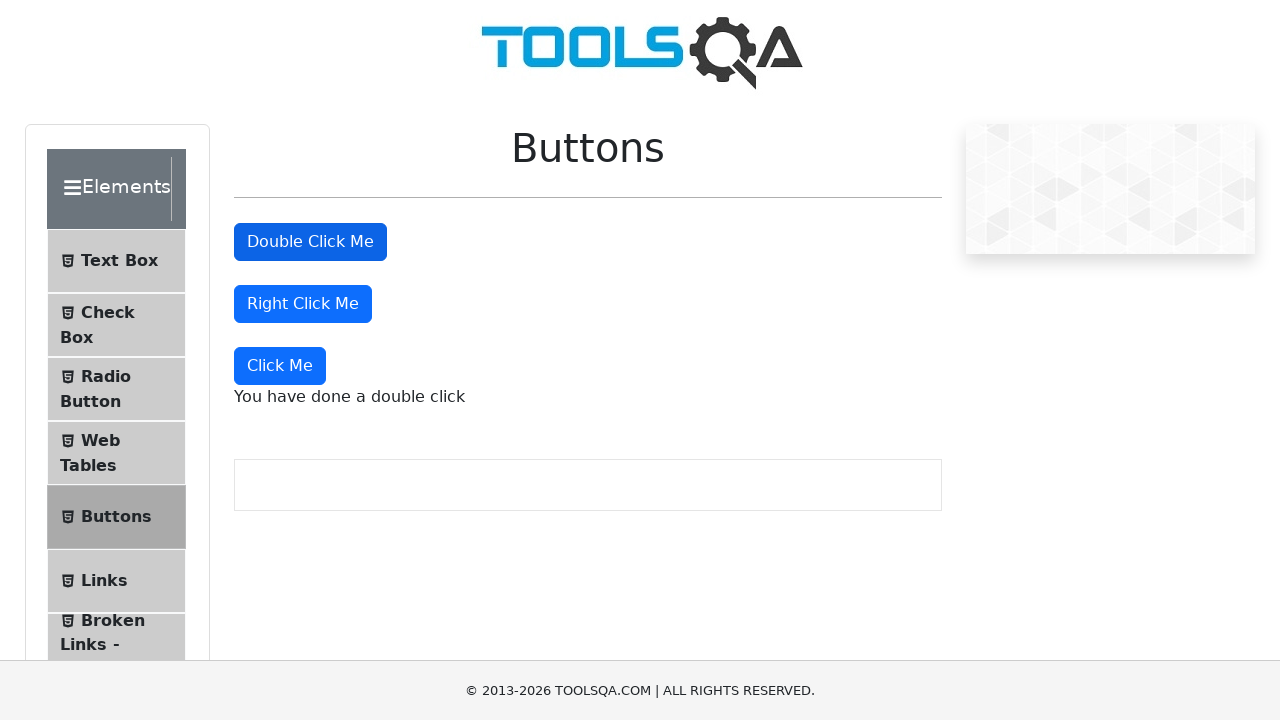

Double-click message appeared
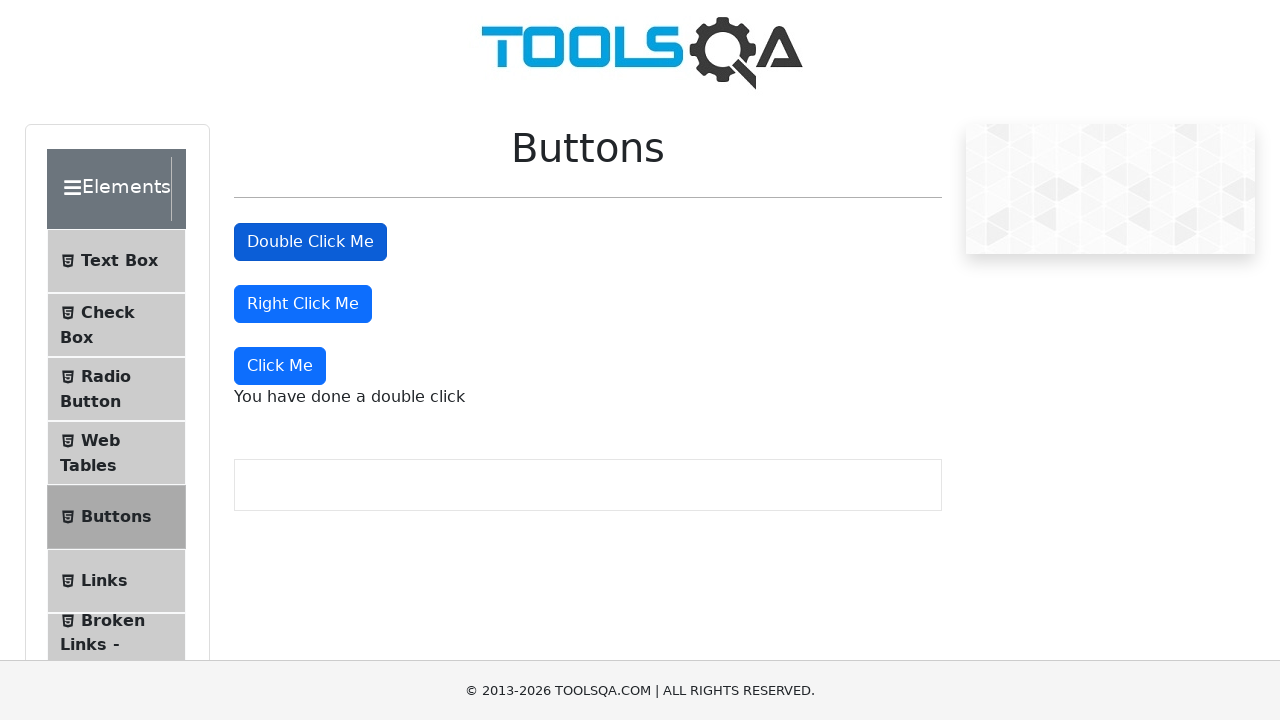

Right-clicked the right-click button at (303, 304) on #rightClickBtn
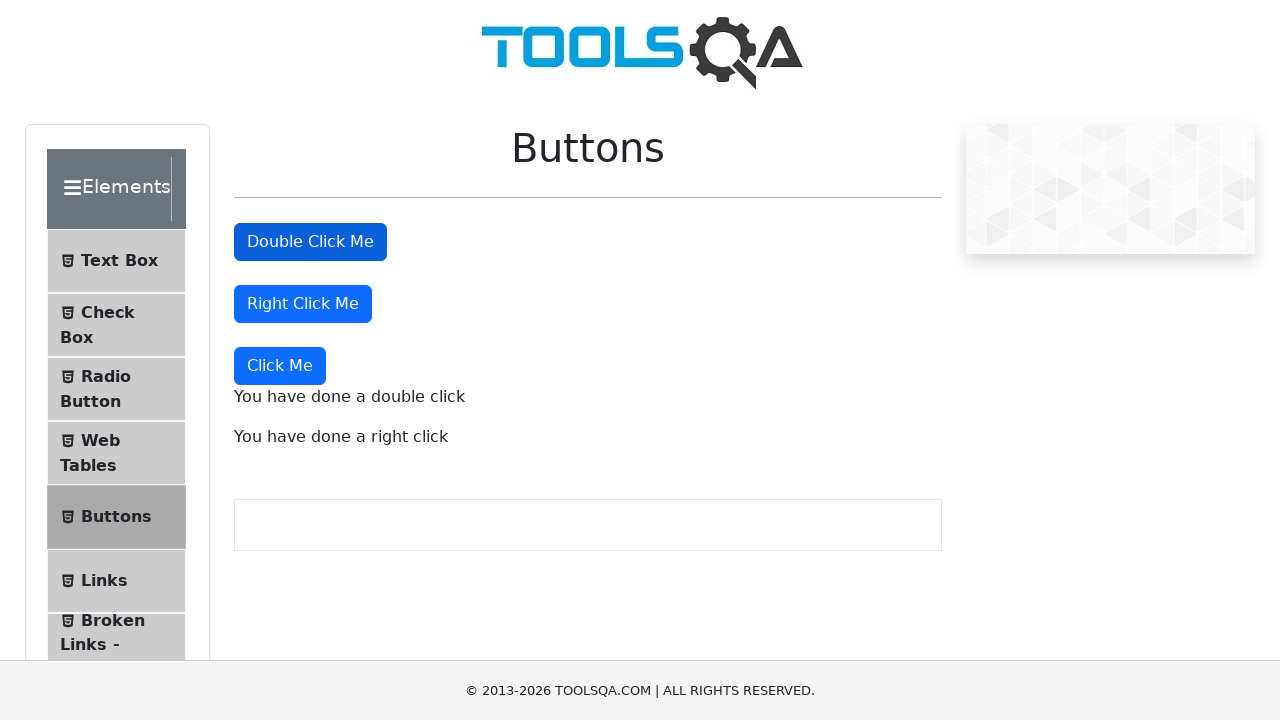

Right-click message appeared
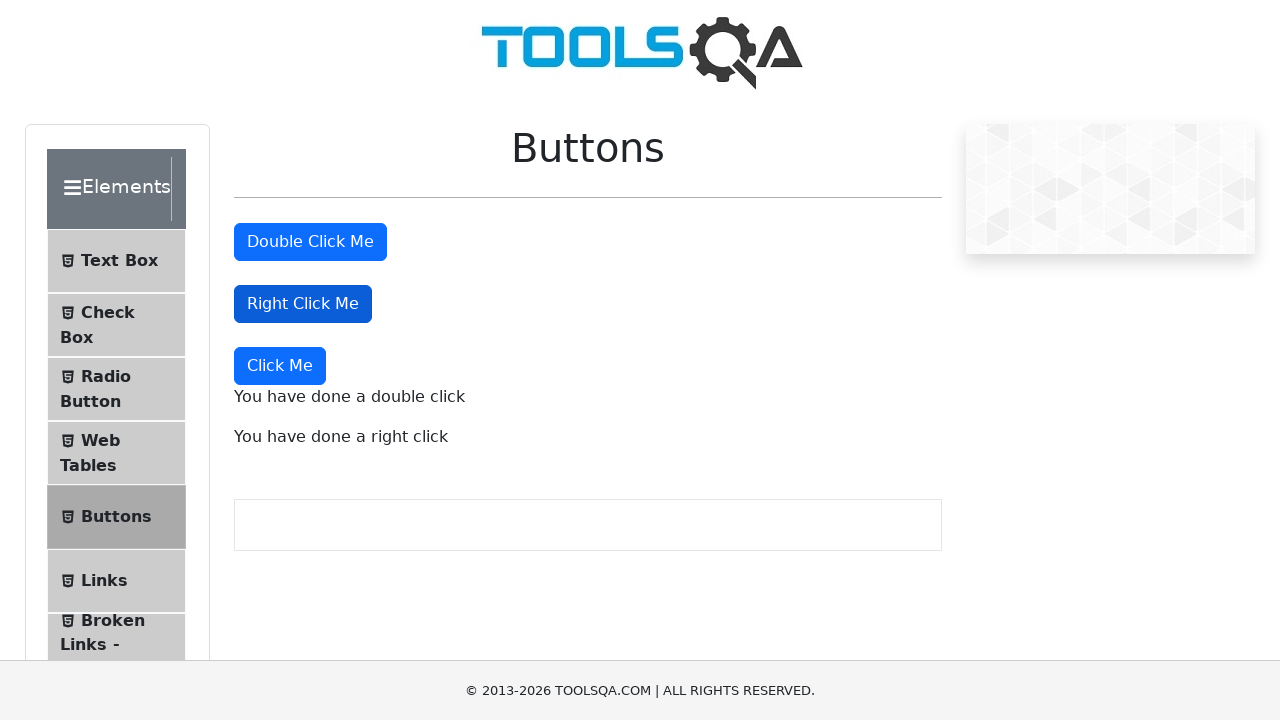

Single-clicked the 'Click Me' button at (280, 366) on xpath=//button[text()='Click Me']
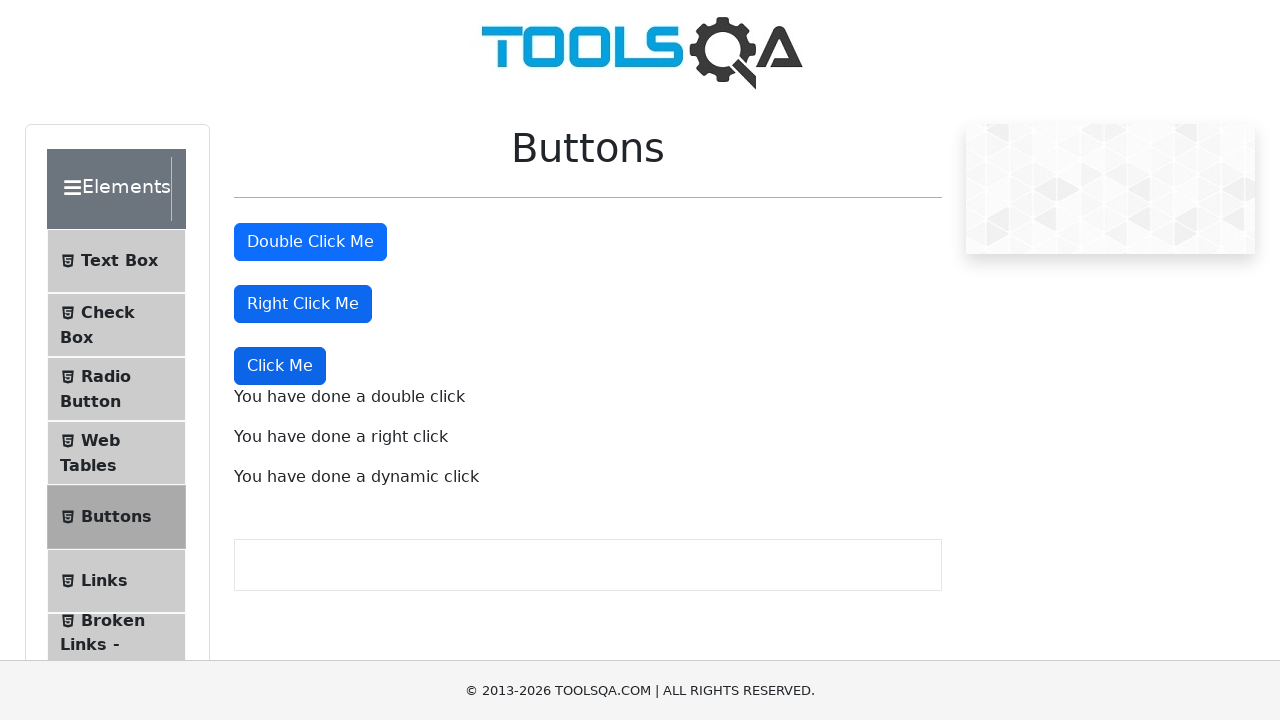

Single-click message appeared
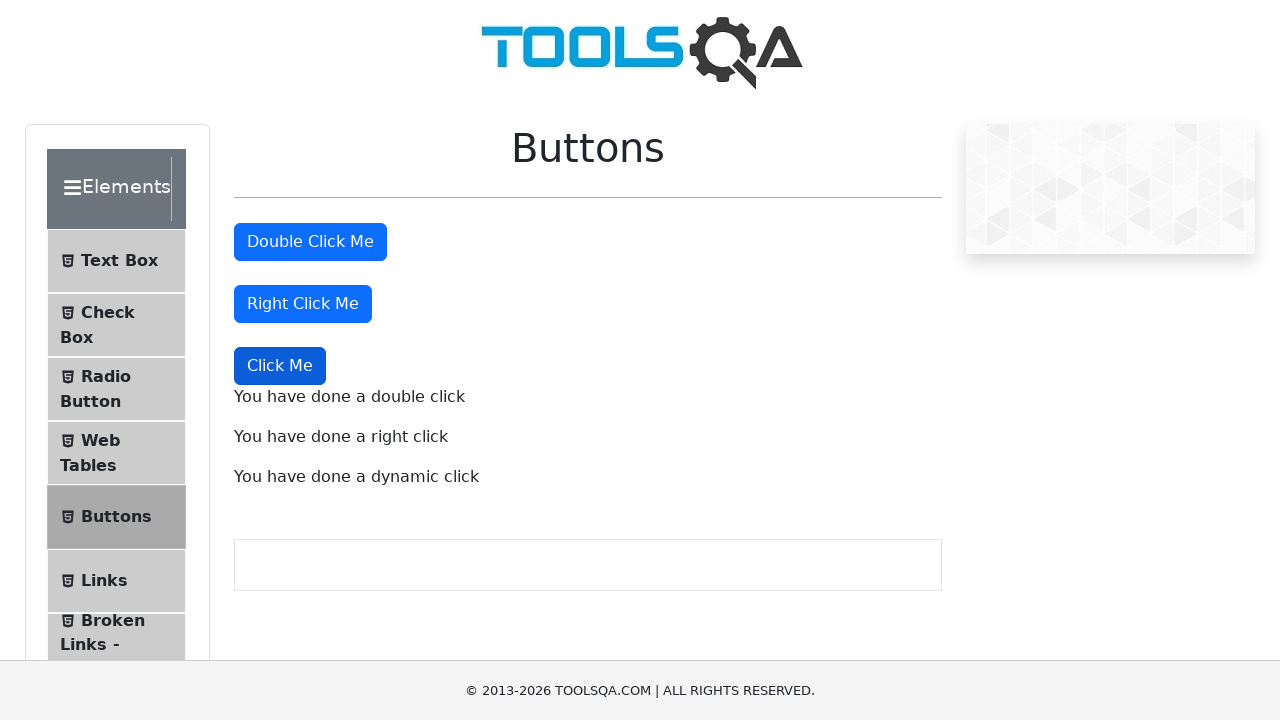

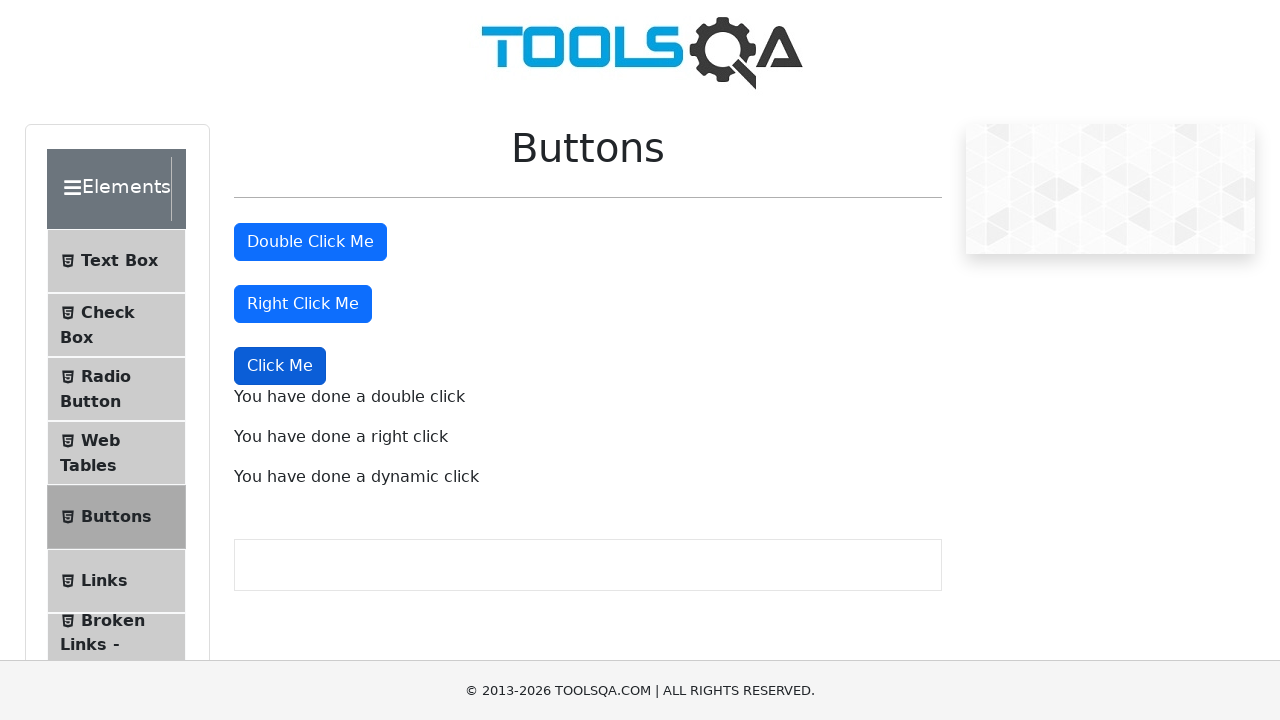